Tests the Contact Us form by filling in name, email, and message fields, then submitting the form.

Starting URL: https://shopdemo-alex-hot.koyeb.app/

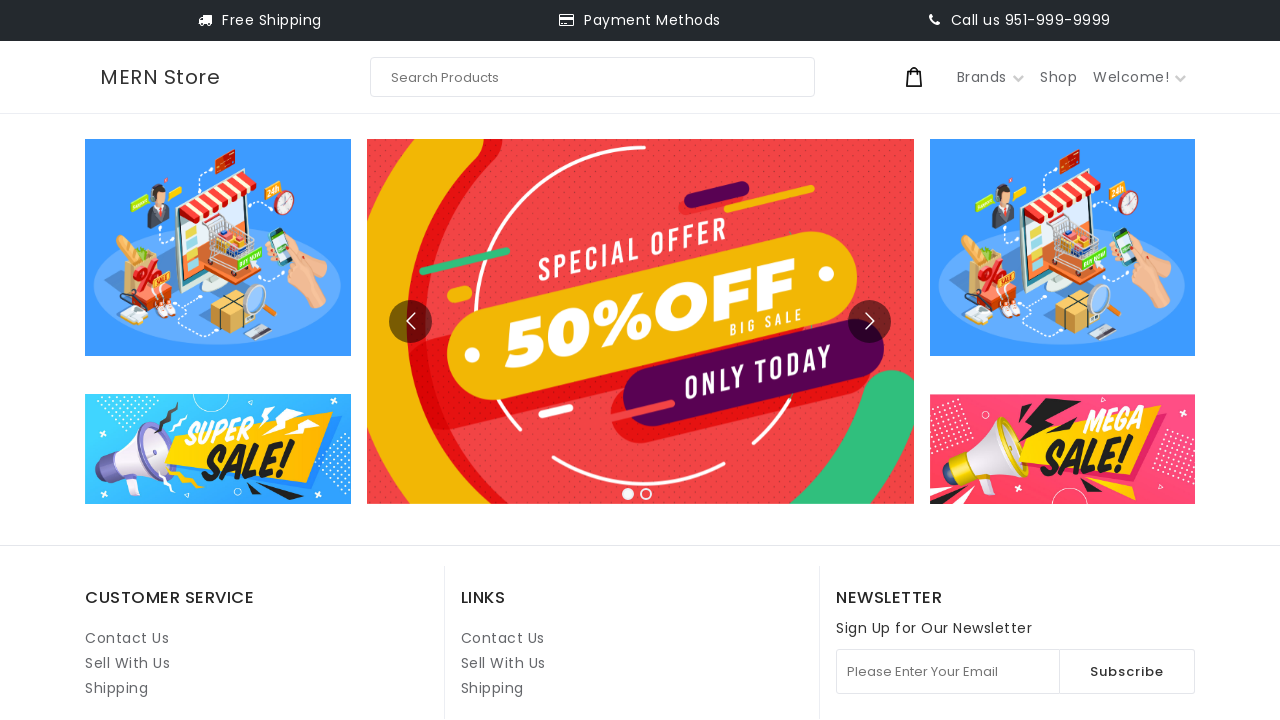

Clicked on Contact Us link at (503, 638) on internal:role=link[name="Contact Us"i] >> nth=1
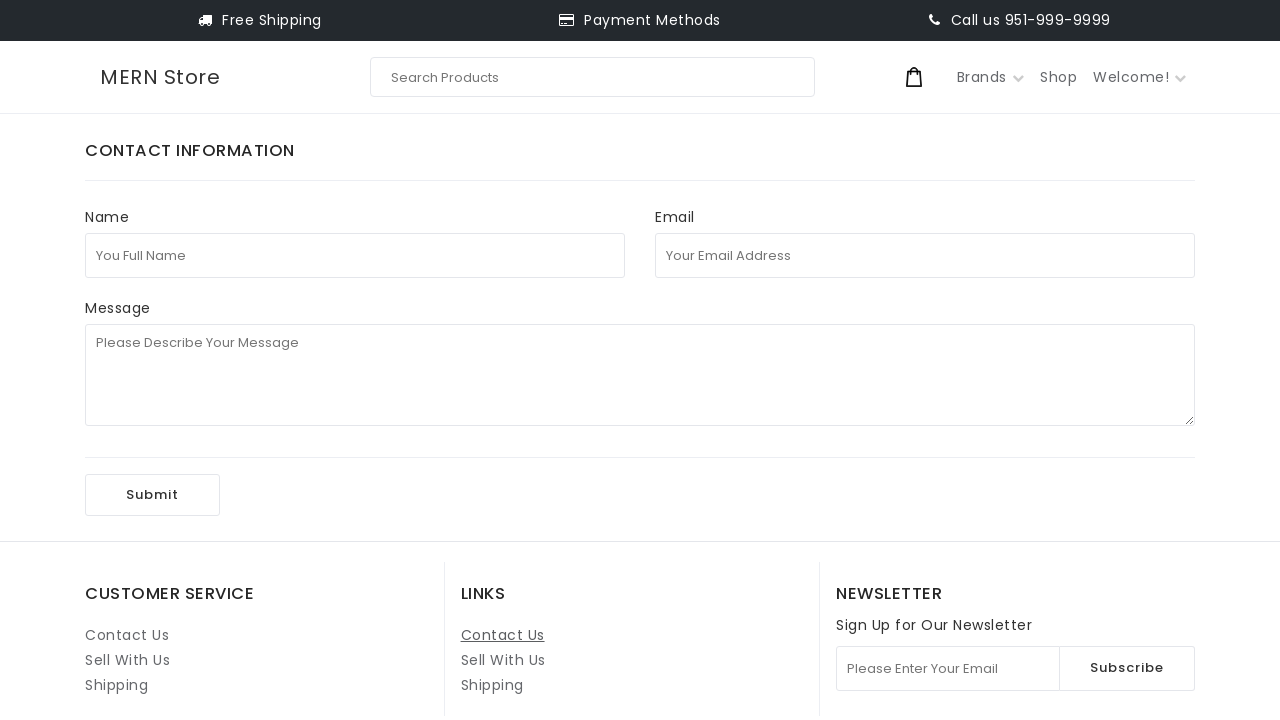

Clicked on Full Name field at (355, 255) on internal:attr=[placeholder="You Full Name"i]
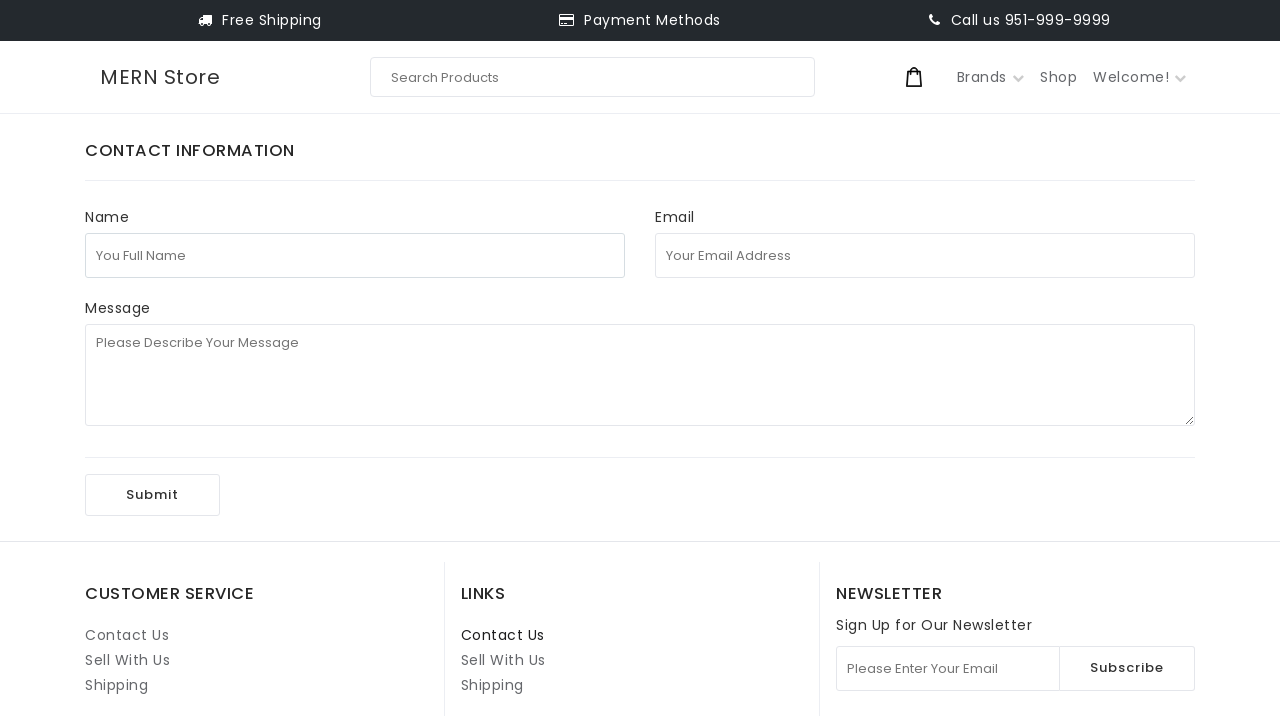

Filled Full Name field with 'John Smith' on internal:attr=[placeholder="You Full Name"i]
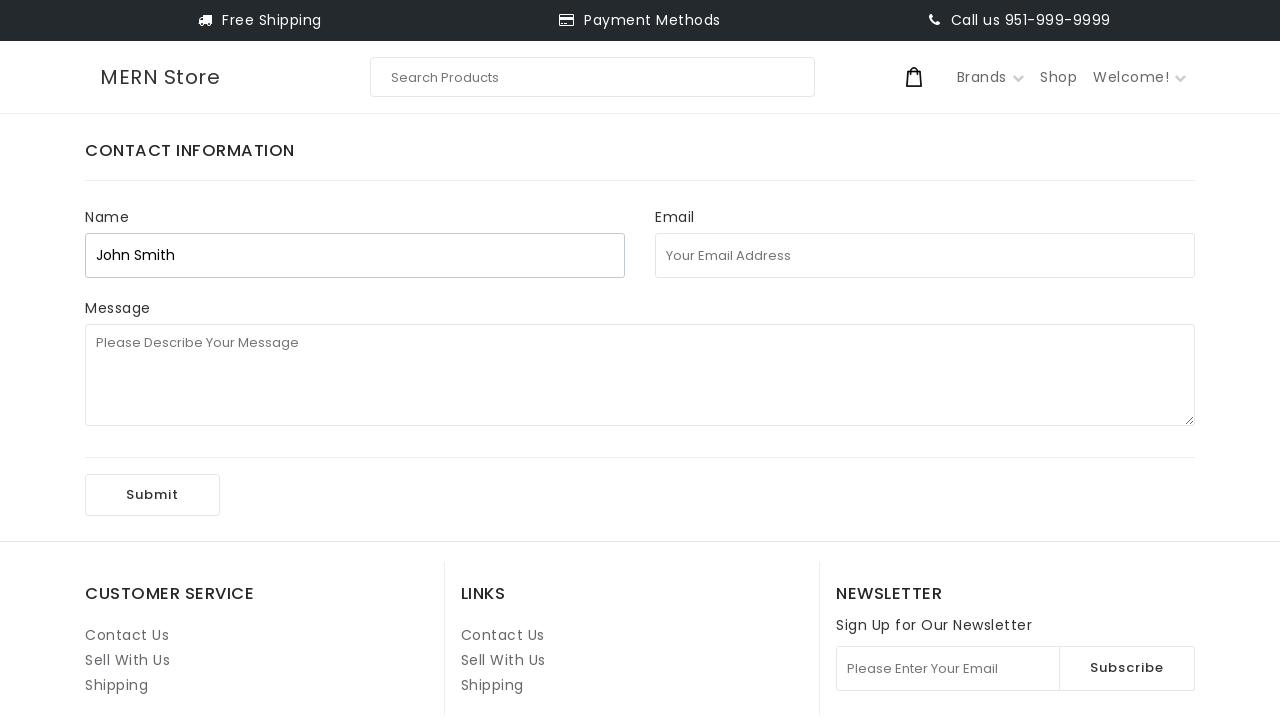

Clicked on Email Address field at (925, 255) on internal:attr=[placeholder="Your Email Address"i]
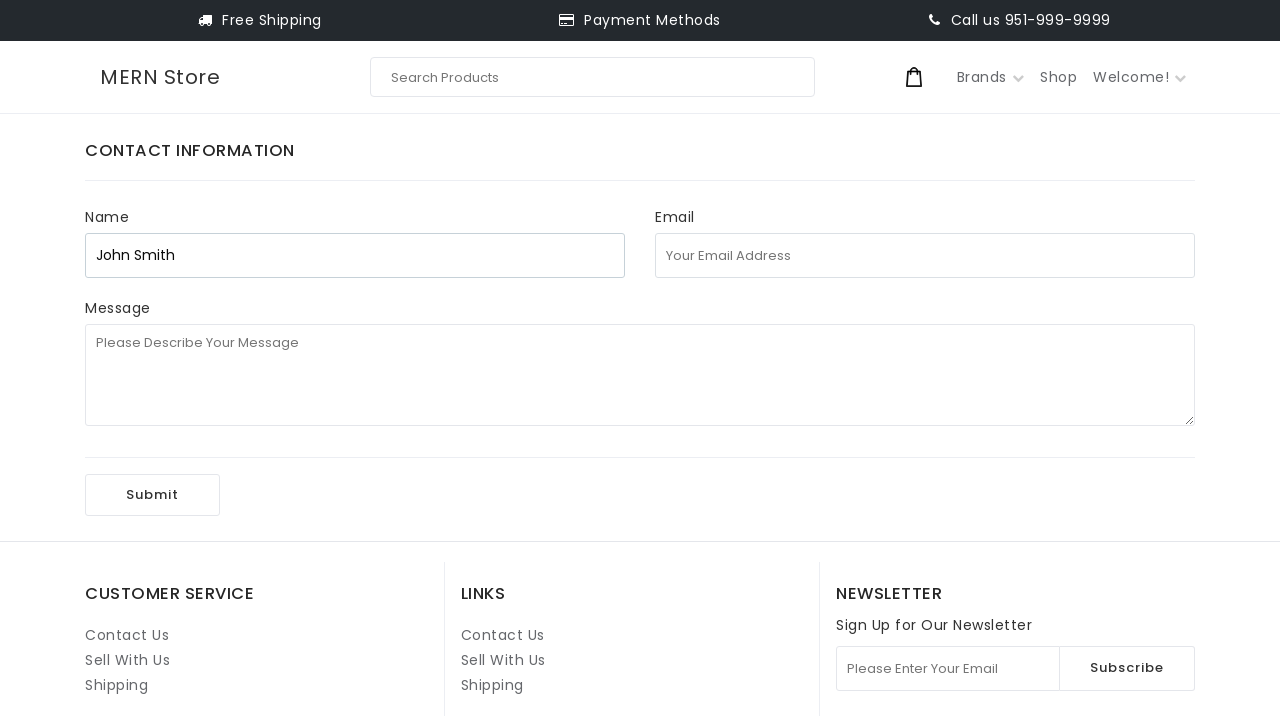

Filled Email Address field with 'johnsmith847@example.com' on internal:attr=[placeholder="Your Email Address"i]
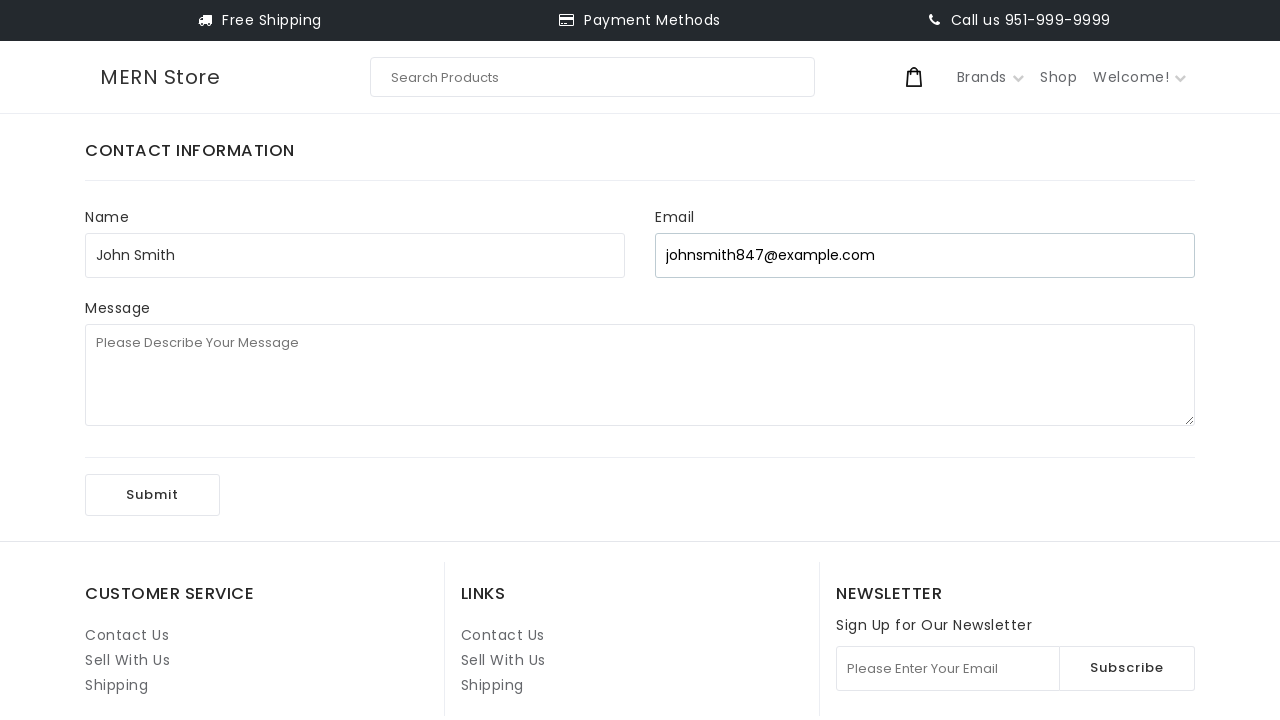

Clicked on Message field at (640, 375) on internal:attr=[placeholder="Please Describe Your Message"i]
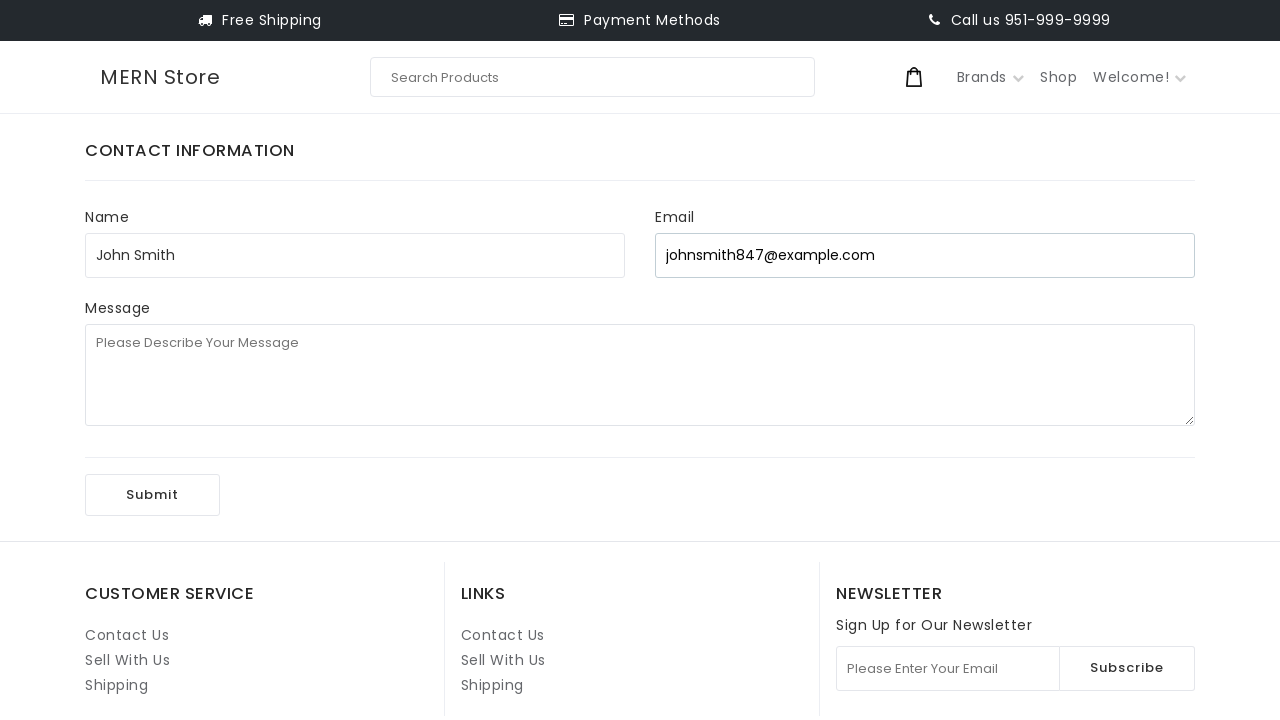

Filled Message field with 'This is a test message for the contact form.' on internal:attr=[placeholder="Please Describe Your Message"i]
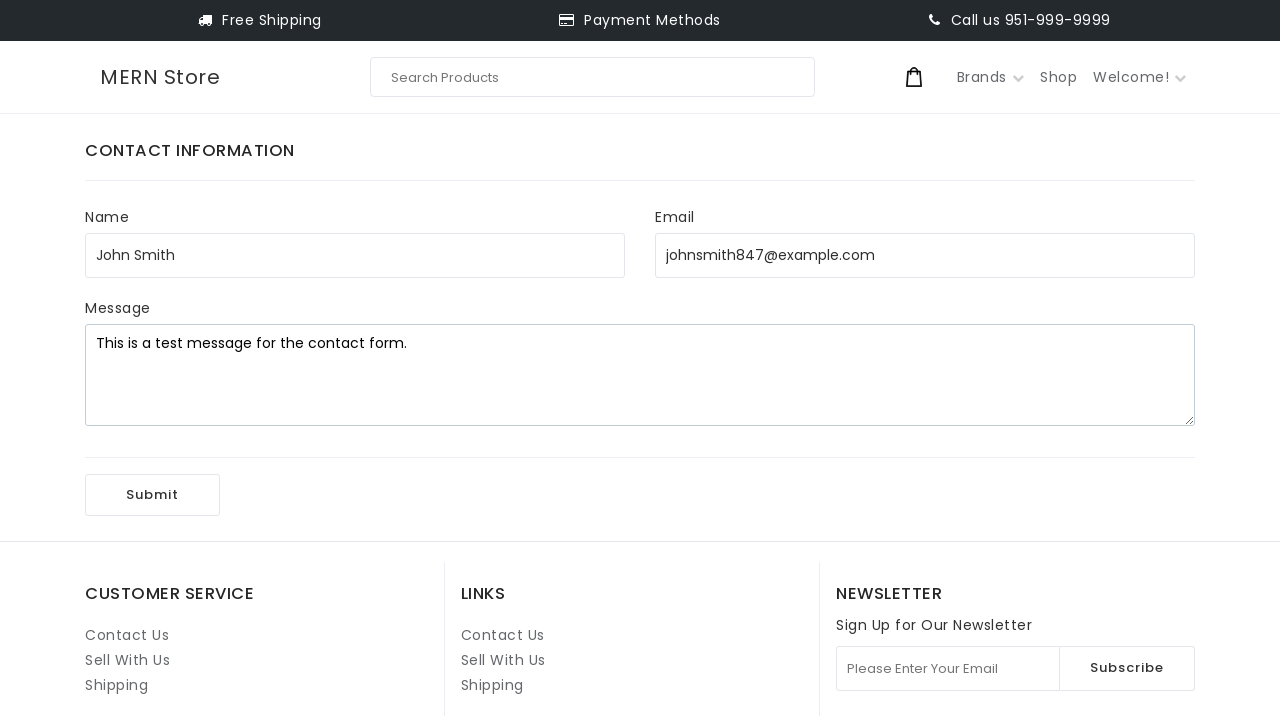

Clicked Submit button to submit the contact form at (152, 495) on internal:role=button[name="Submit"i]
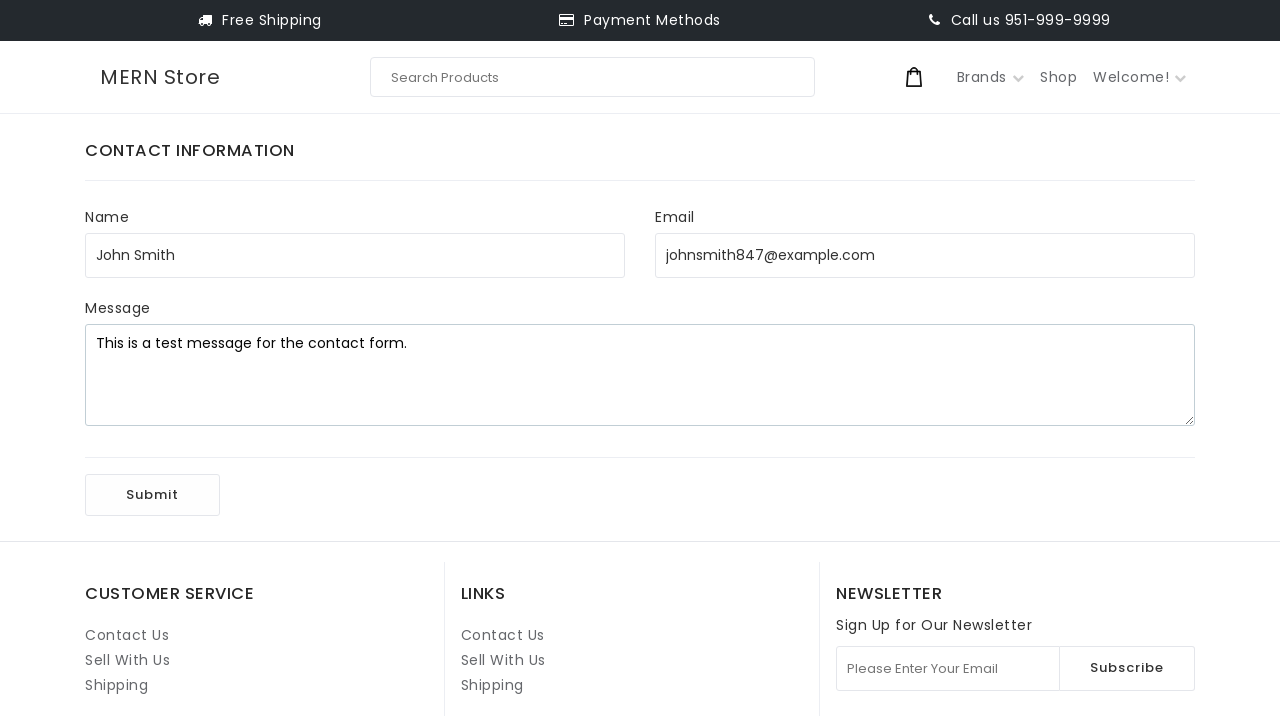

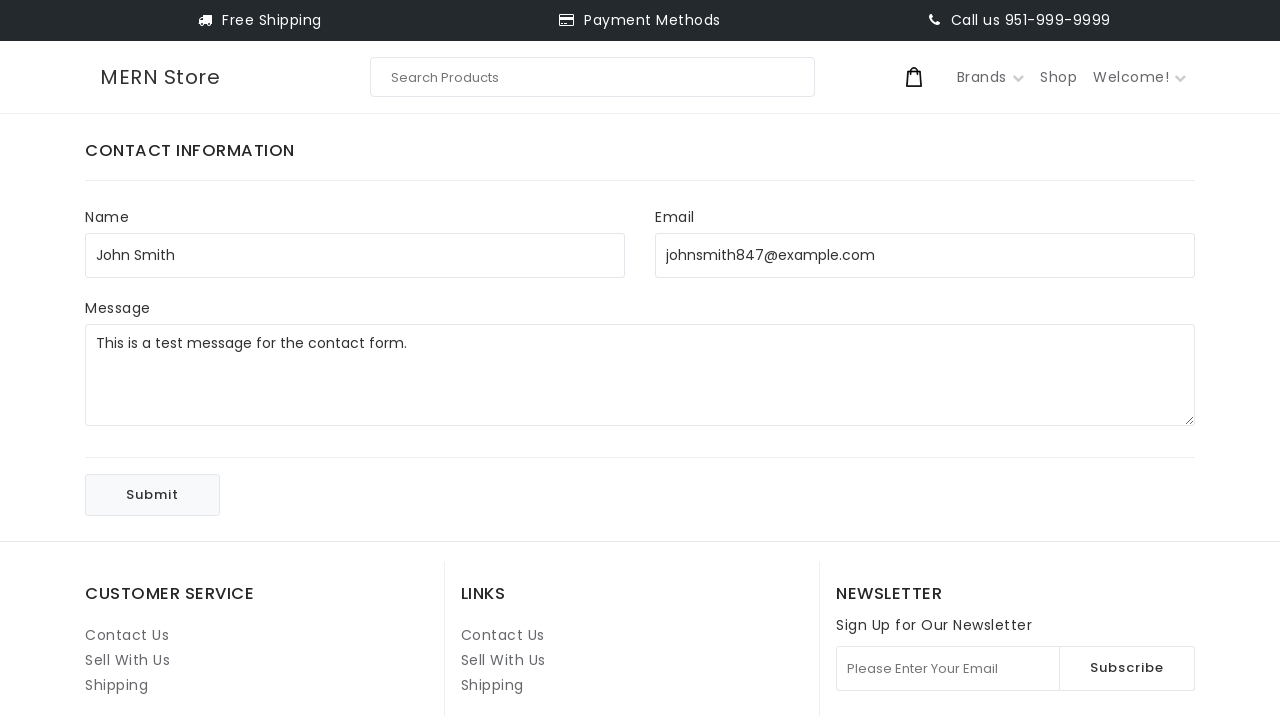